Tests that a todo item is removed when edited to an empty string

Starting URL: https://demo.playwright.dev/todomvc

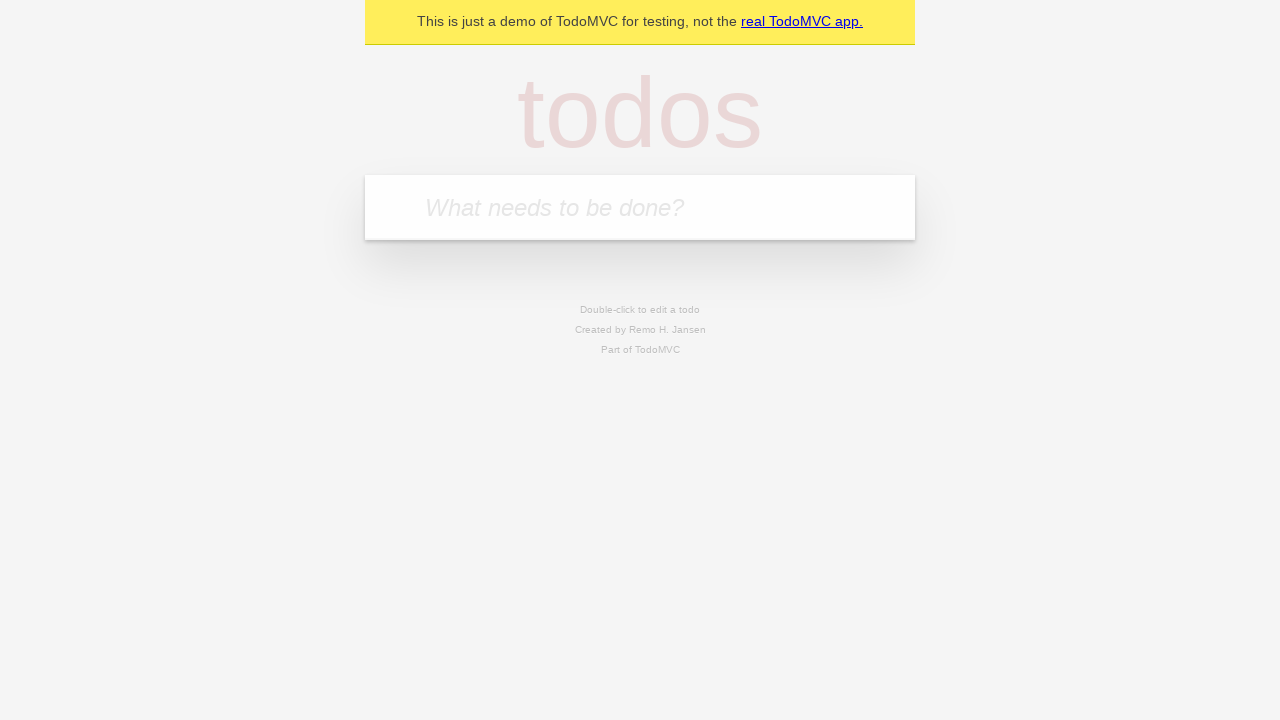

Located the 'What needs to be done?' input field
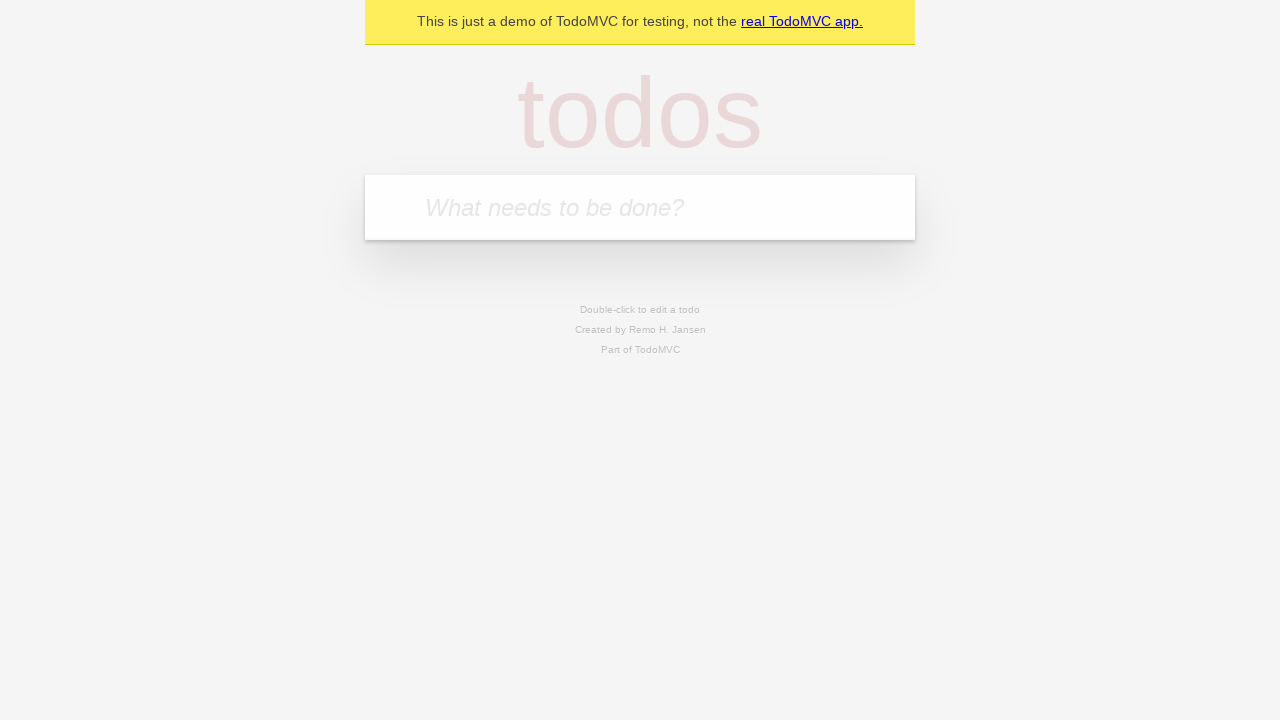

Filled todo input with 'buy some cheese' on internal:attr=[placeholder="What needs to be done?"i]
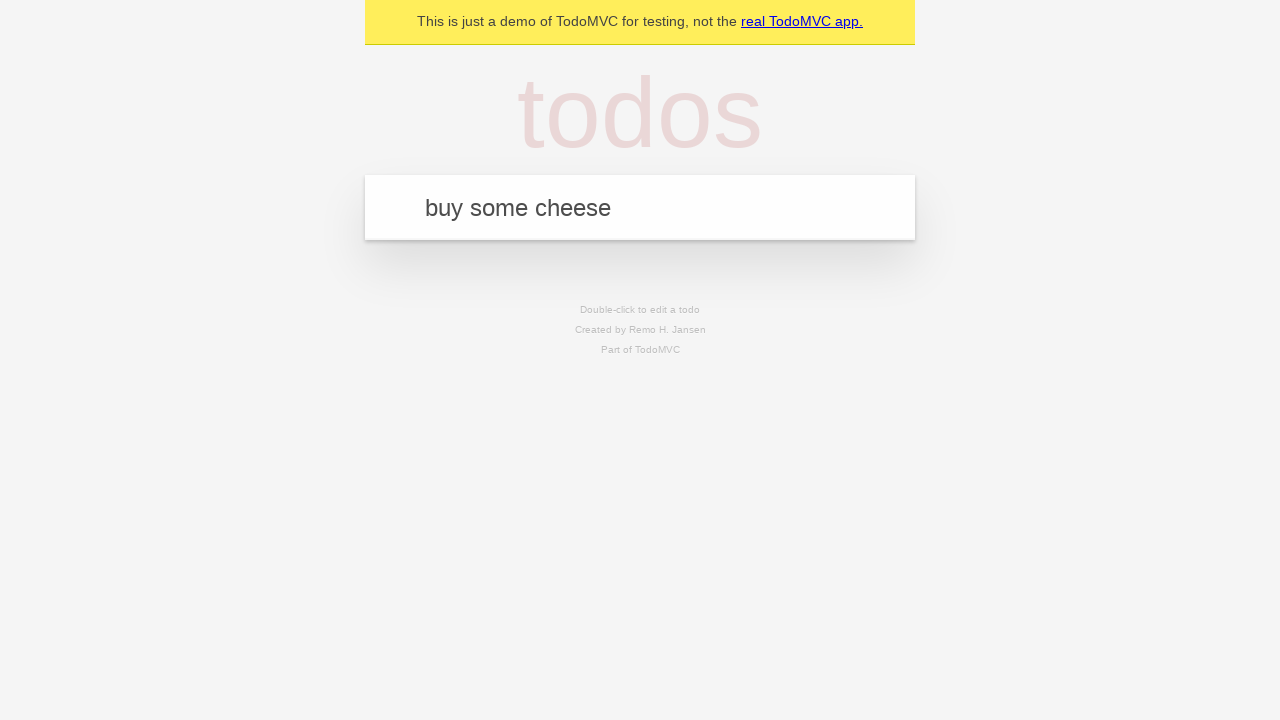

Pressed Enter to add todo 'buy some cheese' on internal:attr=[placeholder="What needs to be done?"i]
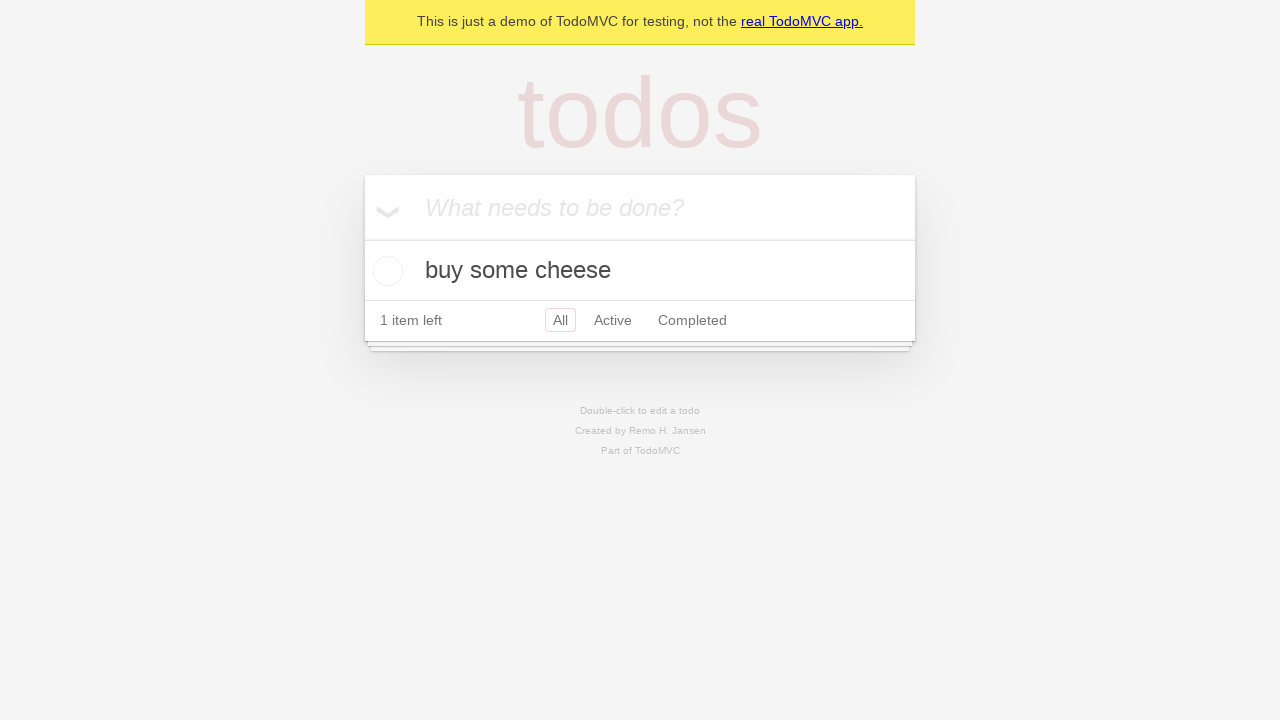

Filled todo input with 'feed the cat' on internal:attr=[placeholder="What needs to be done?"i]
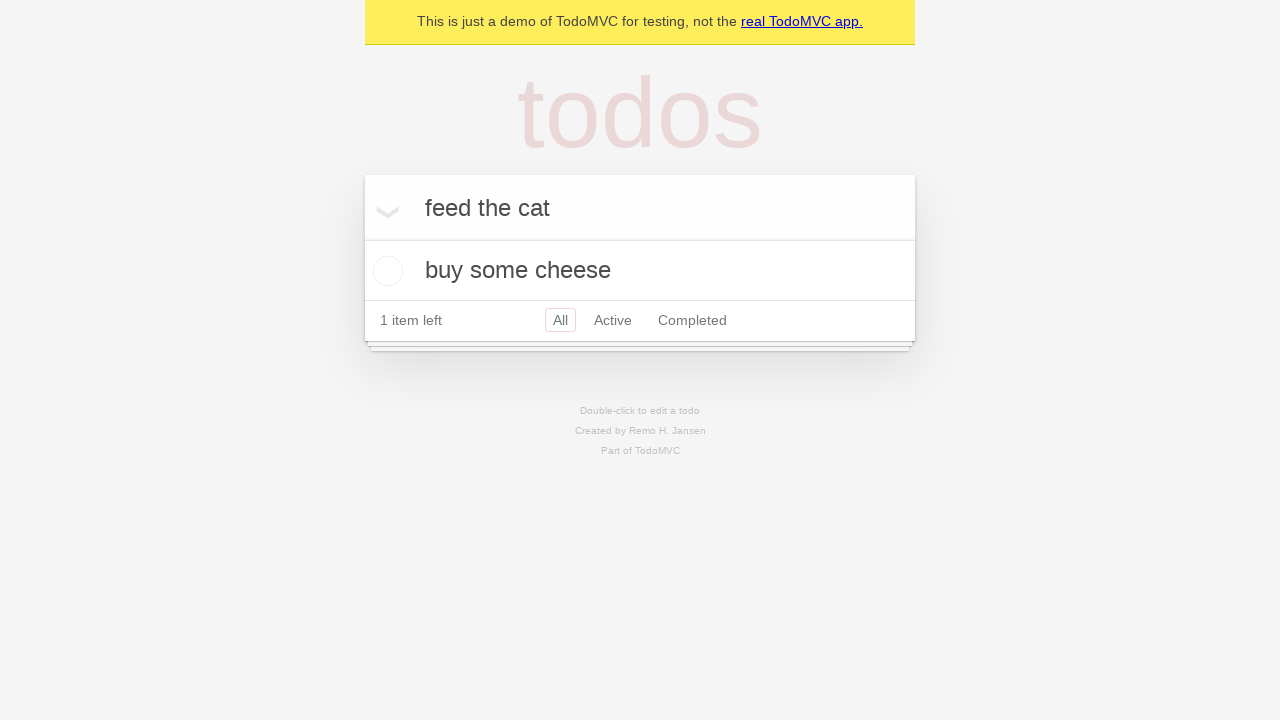

Pressed Enter to add todo 'feed the cat' on internal:attr=[placeholder="What needs to be done?"i]
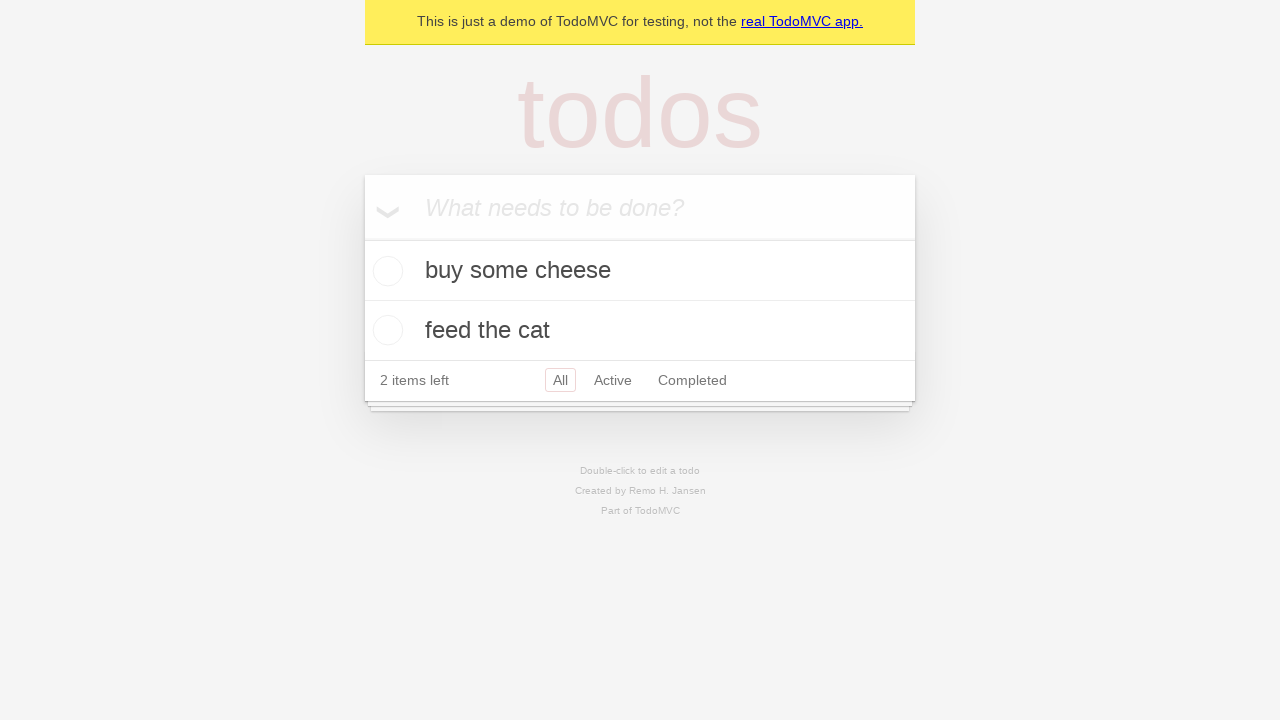

Filled todo input with 'book a doctors appointment' on internal:attr=[placeholder="What needs to be done?"i]
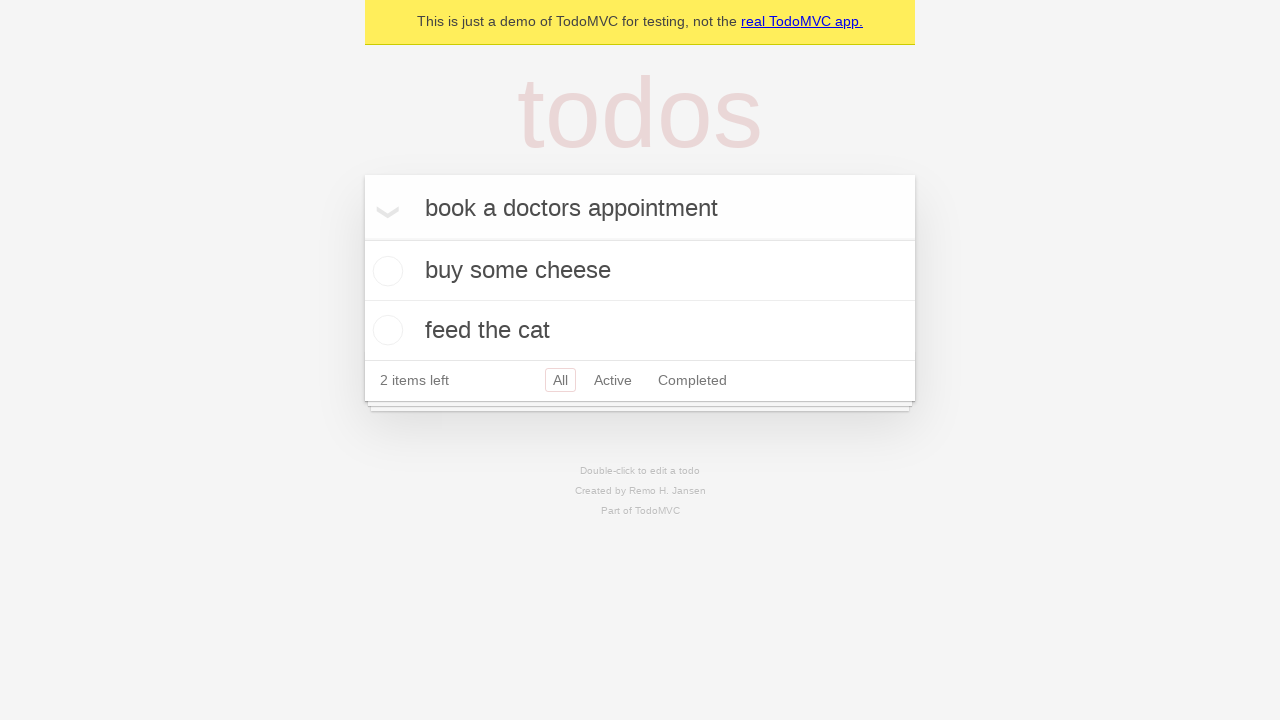

Pressed Enter to add todo 'book a doctors appointment' on internal:attr=[placeholder="What needs to be done?"i]
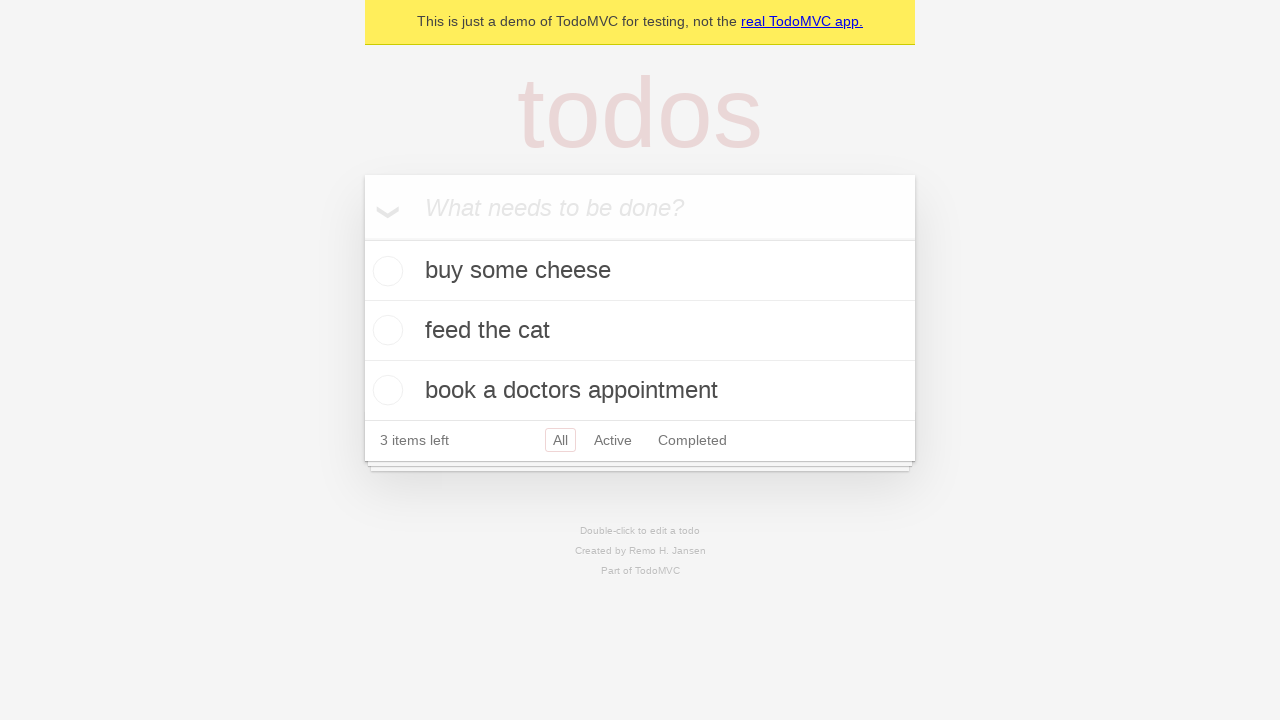

Located all todo items
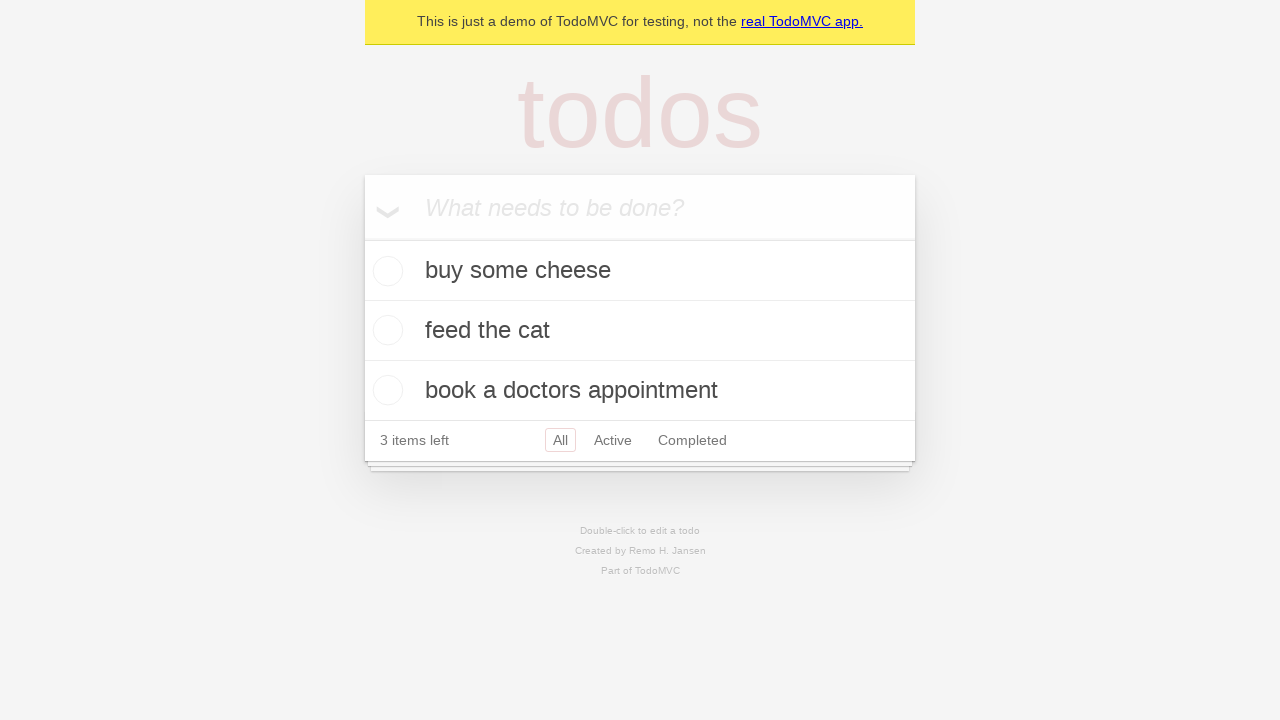

Double-clicked the second todo item to edit it at (640, 331) on [data-testid='todo-item'] >> nth=1
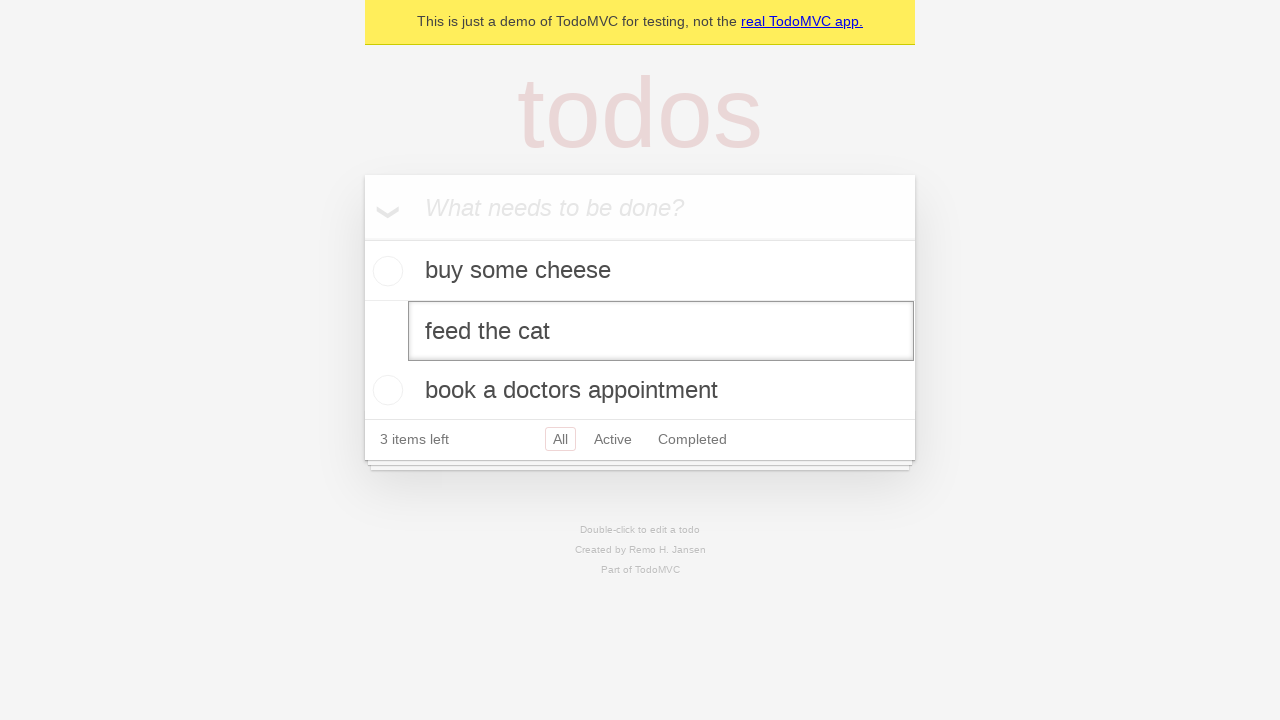

Cleared the edit textbox by filling with empty string on [data-testid='todo-item'] >> nth=1 >> internal:role=textbox[name="Edit"i]
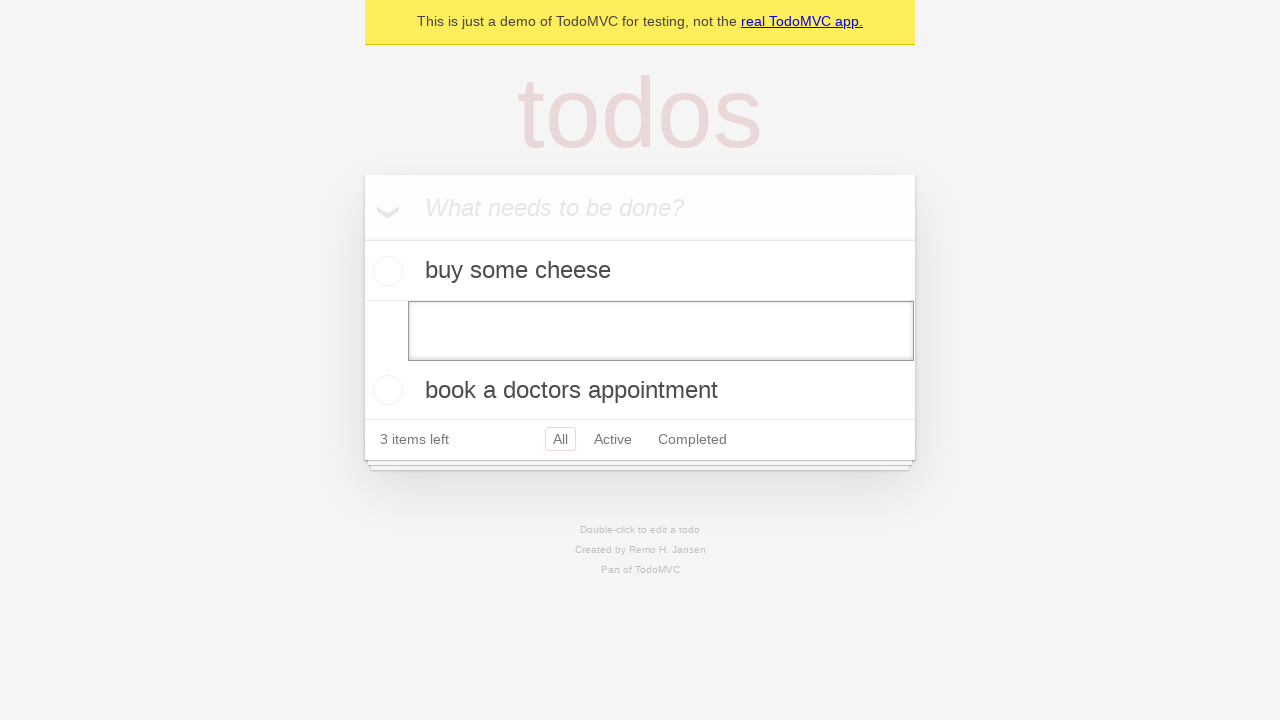

Pressed Enter to confirm the empty edit, removing the todo item on [data-testid='todo-item'] >> nth=1 >> internal:role=textbox[name="Edit"i]
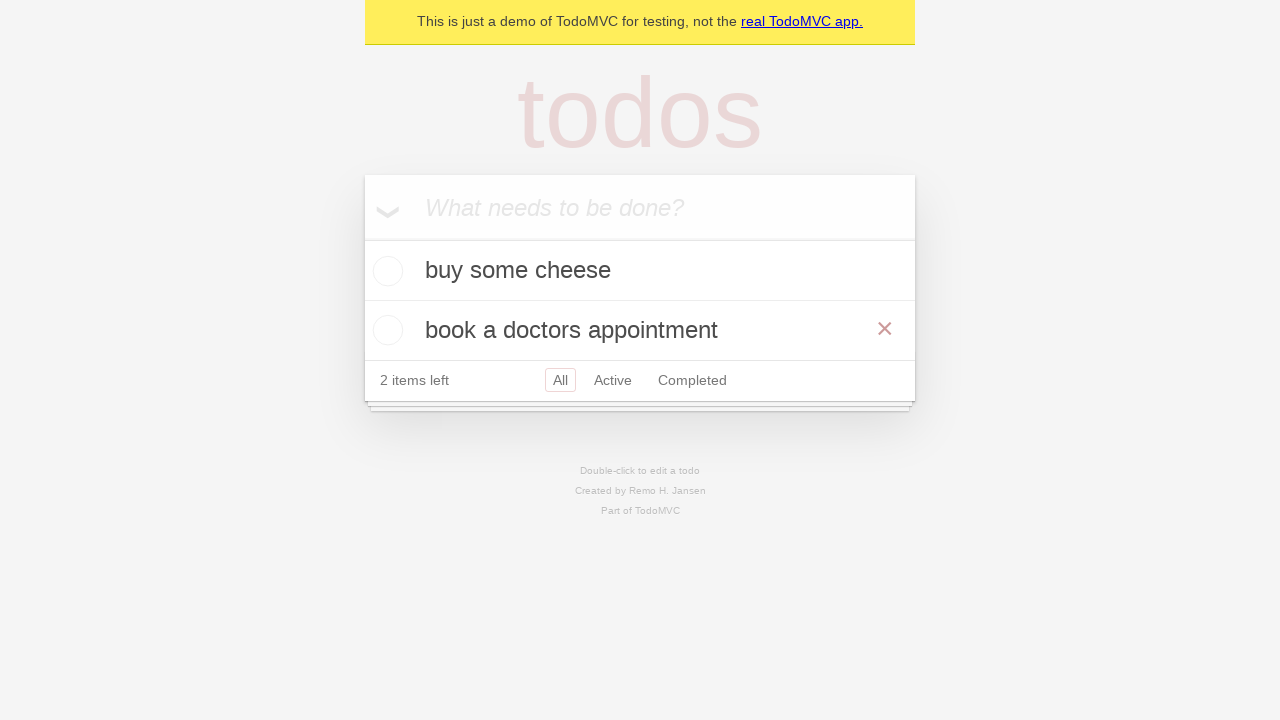

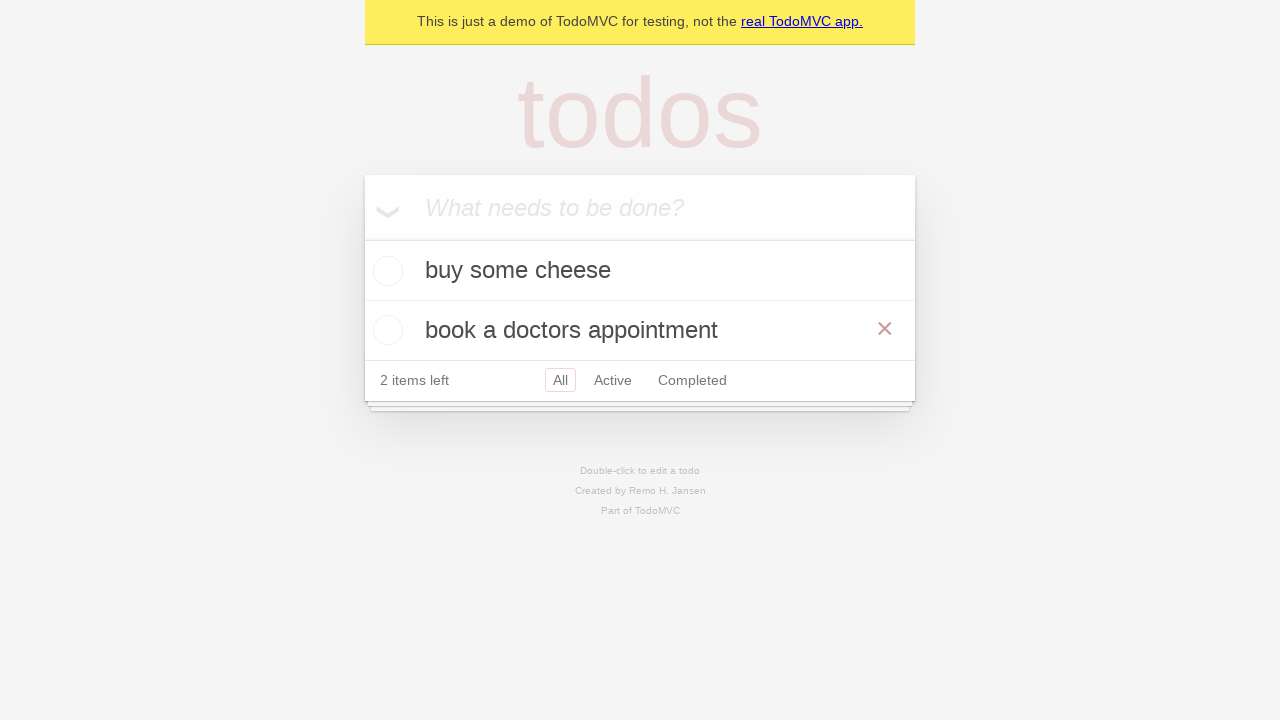